Navigates to the Form Authentication page and verifies the Username and Password label texts are correct

Starting URL: https://the-internet.herokuapp.com/

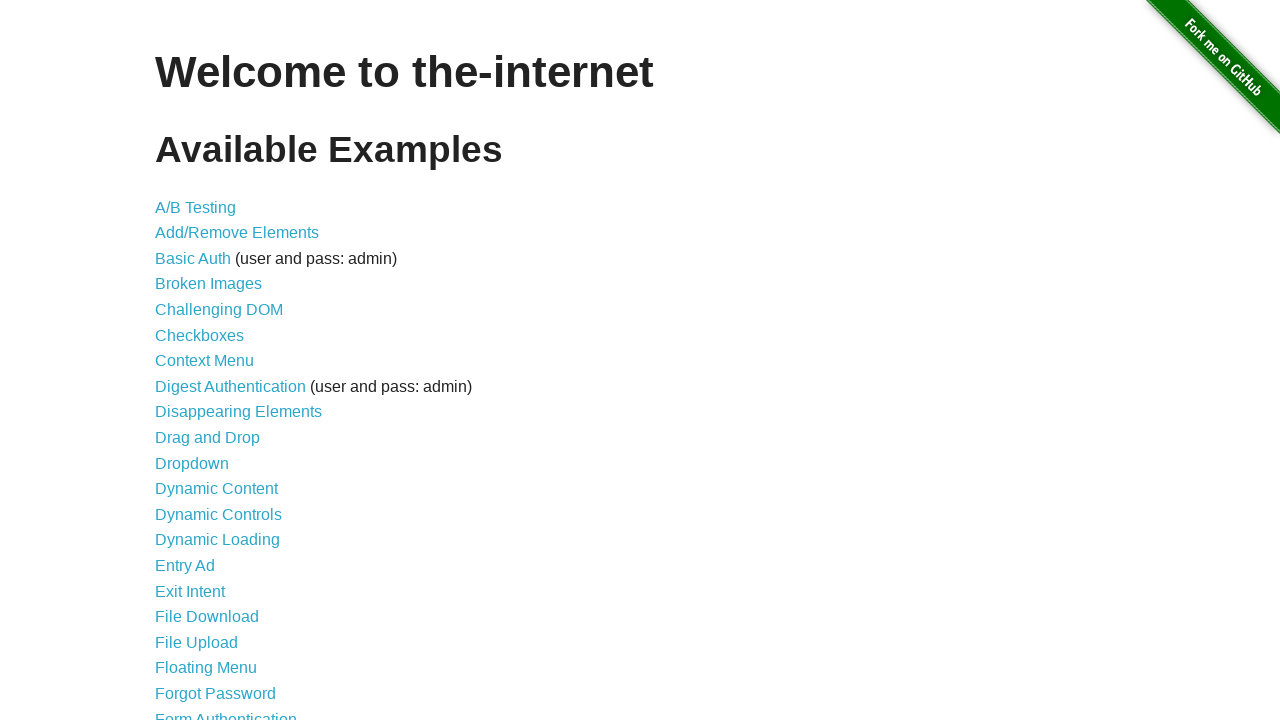

Navigated to the-internet.herokuapp.com home page
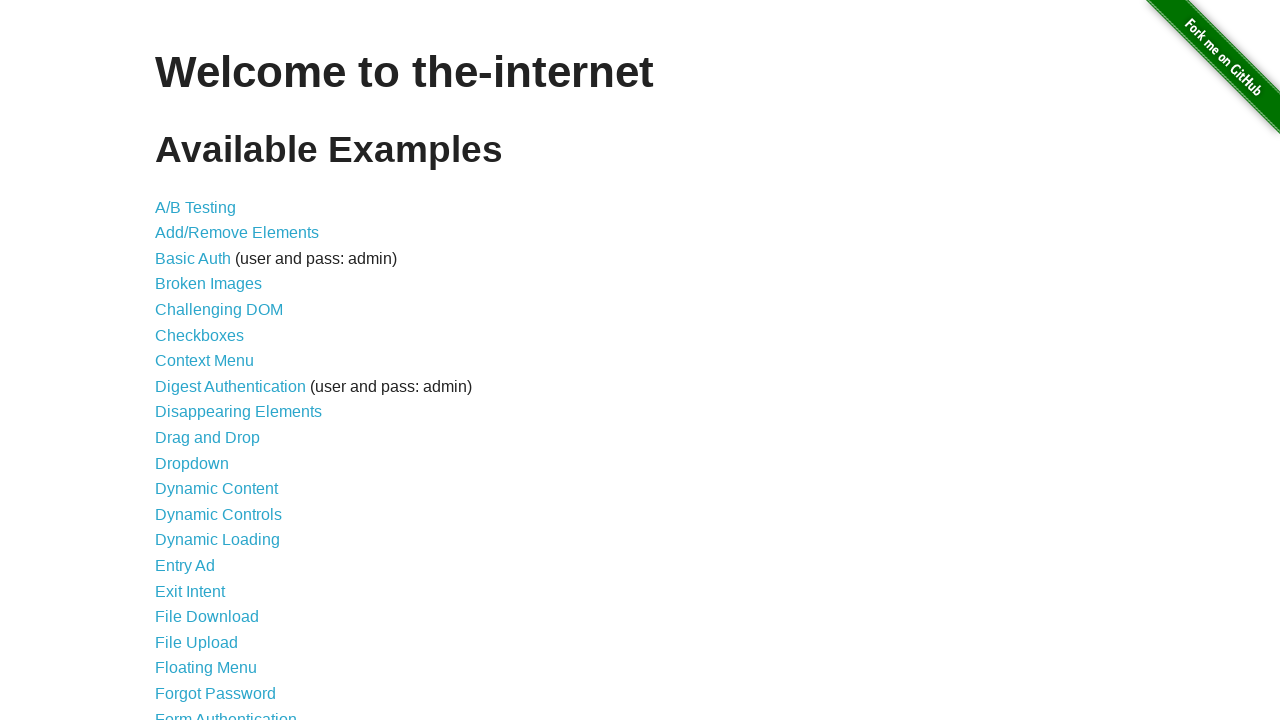

Clicked on Form Authentication link at (226, 712) on xpath=//a[@href='/login']
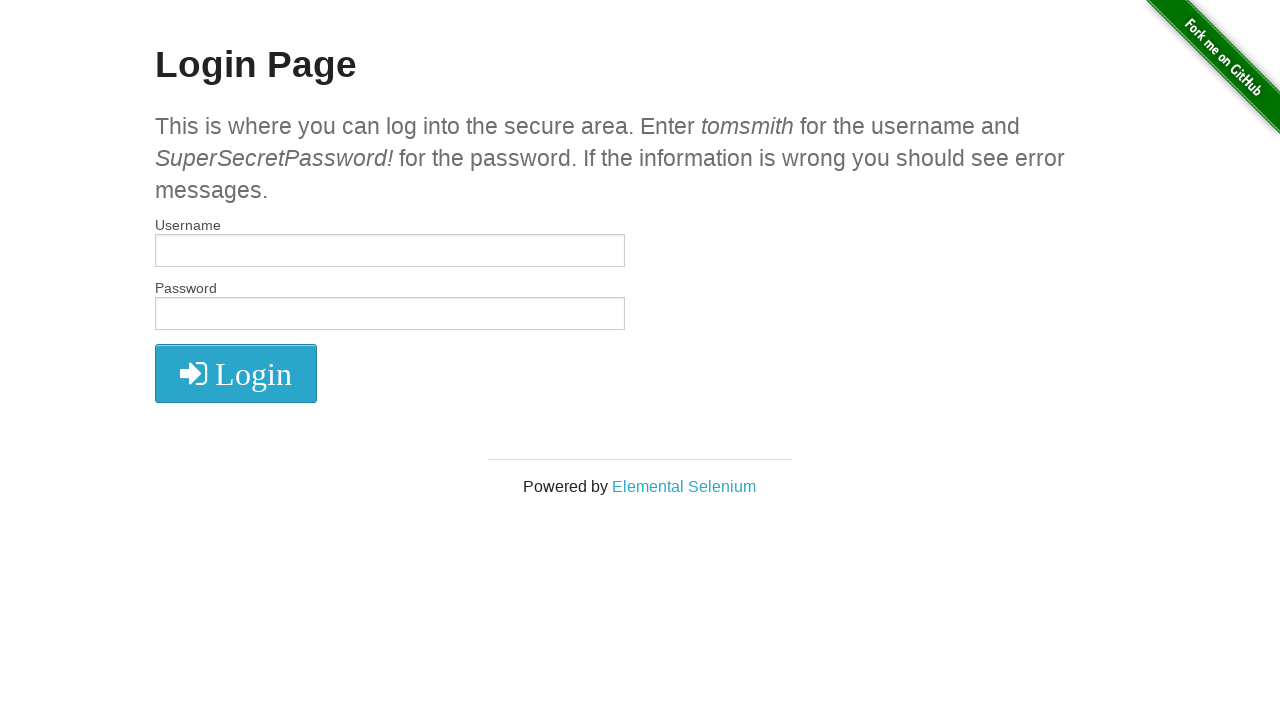

Located Username label element
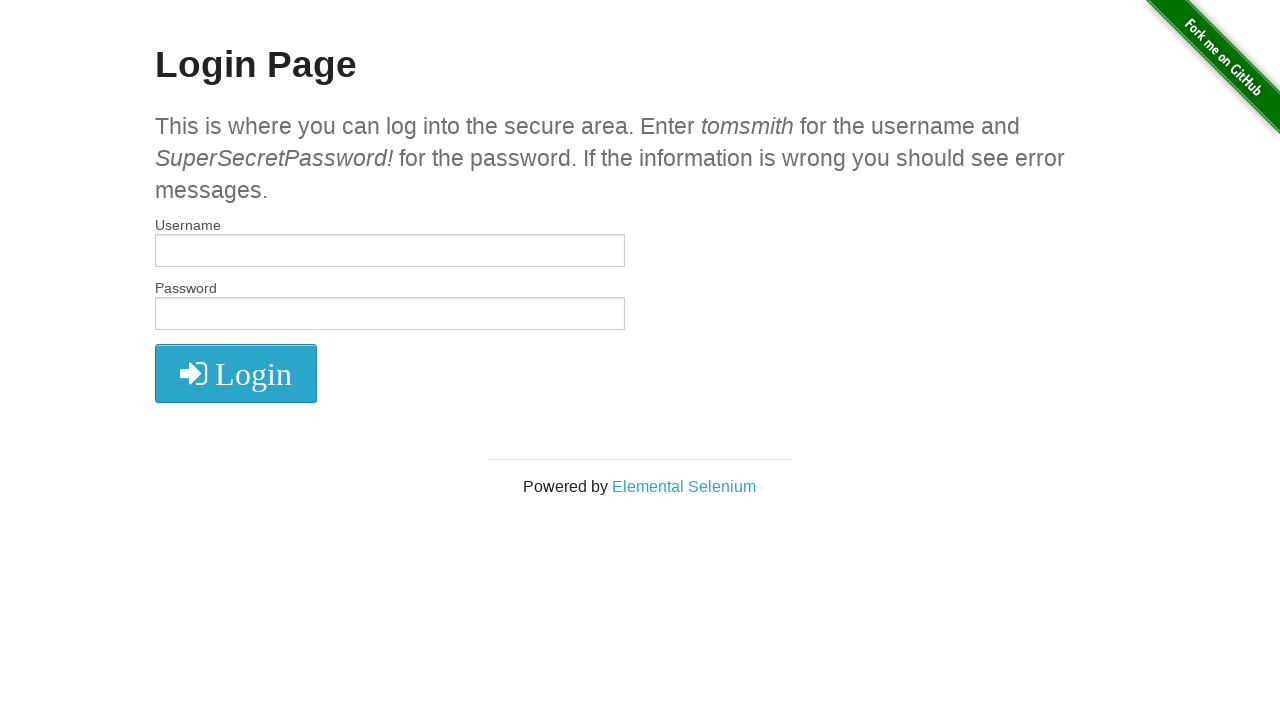

Verified Username label text is correct
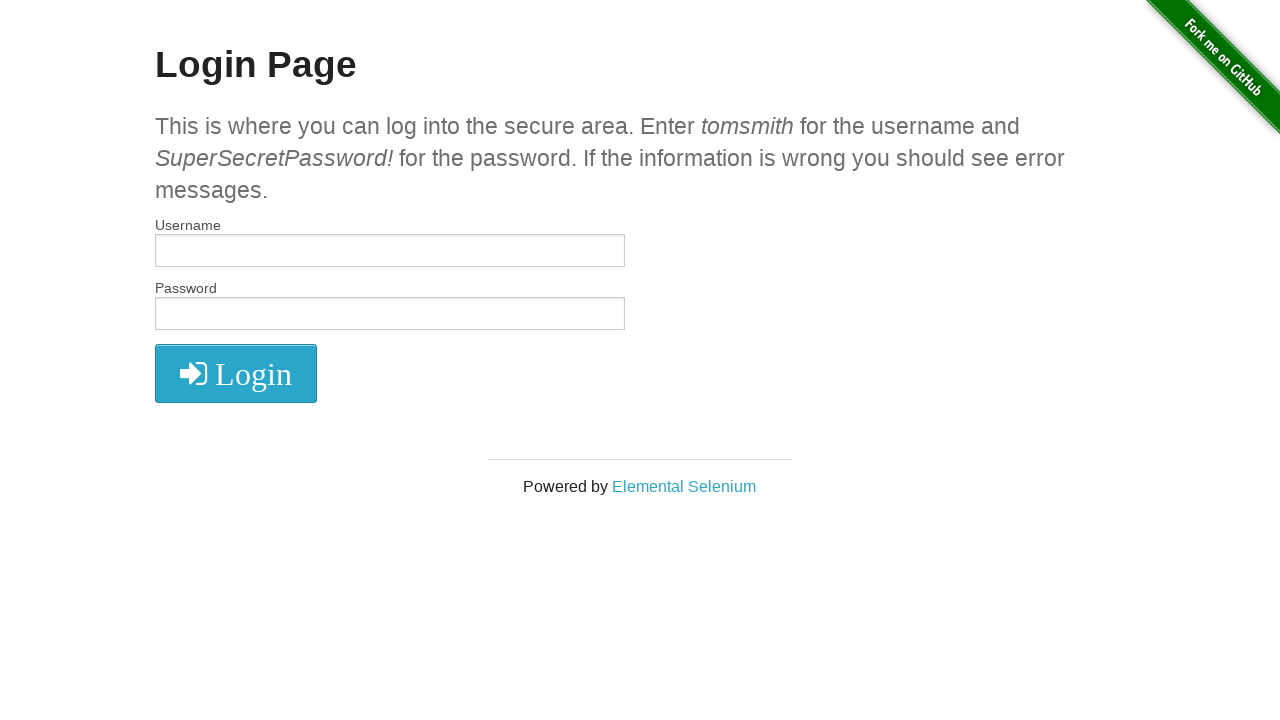

Located Password label element
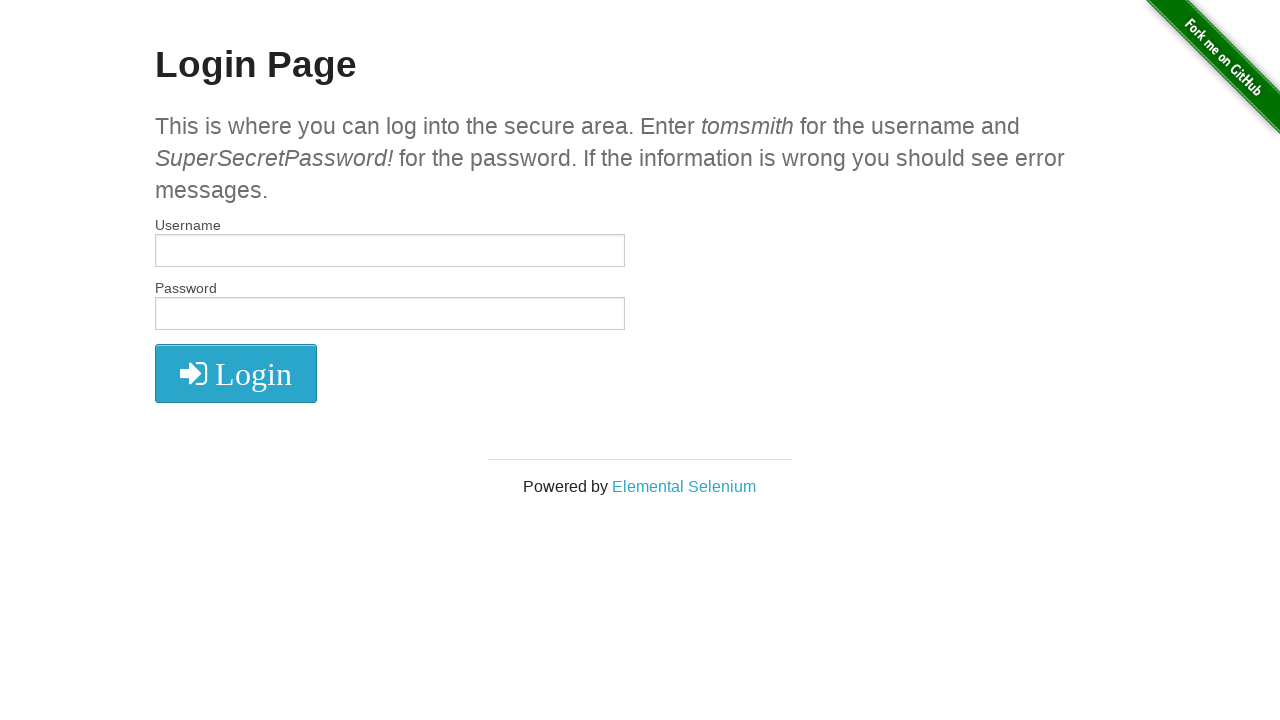

Verified Password label text is correct
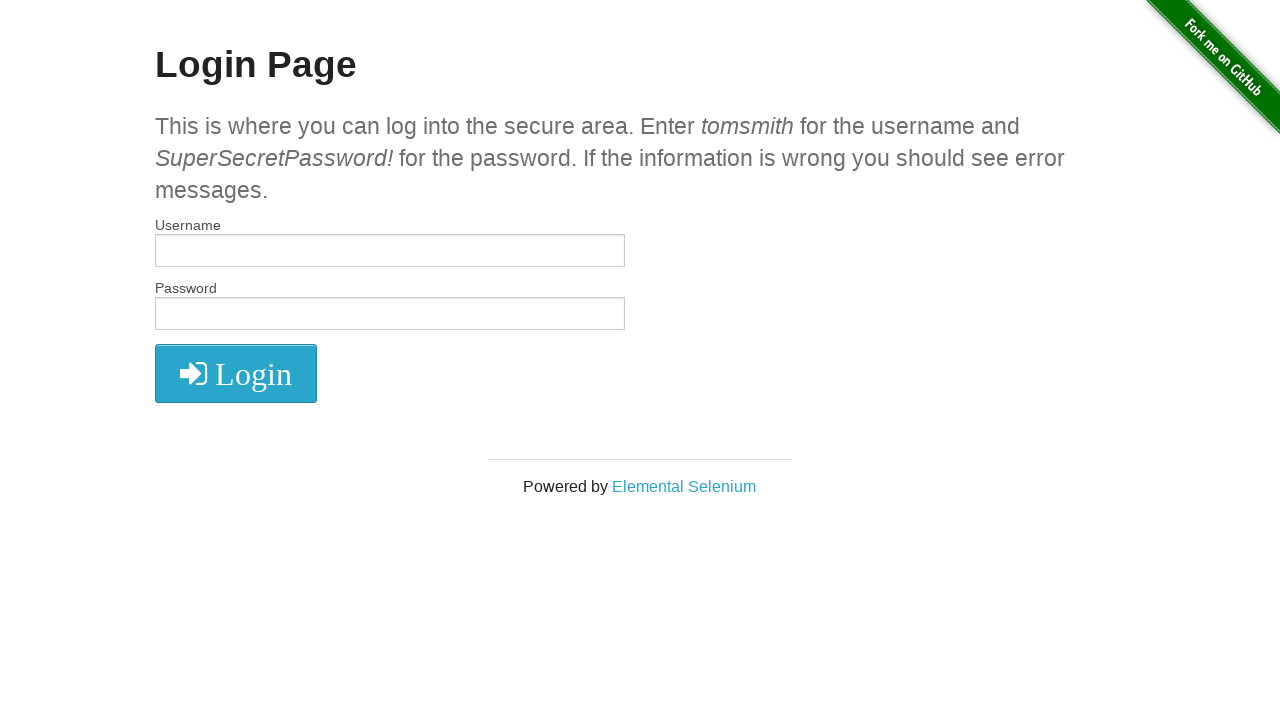

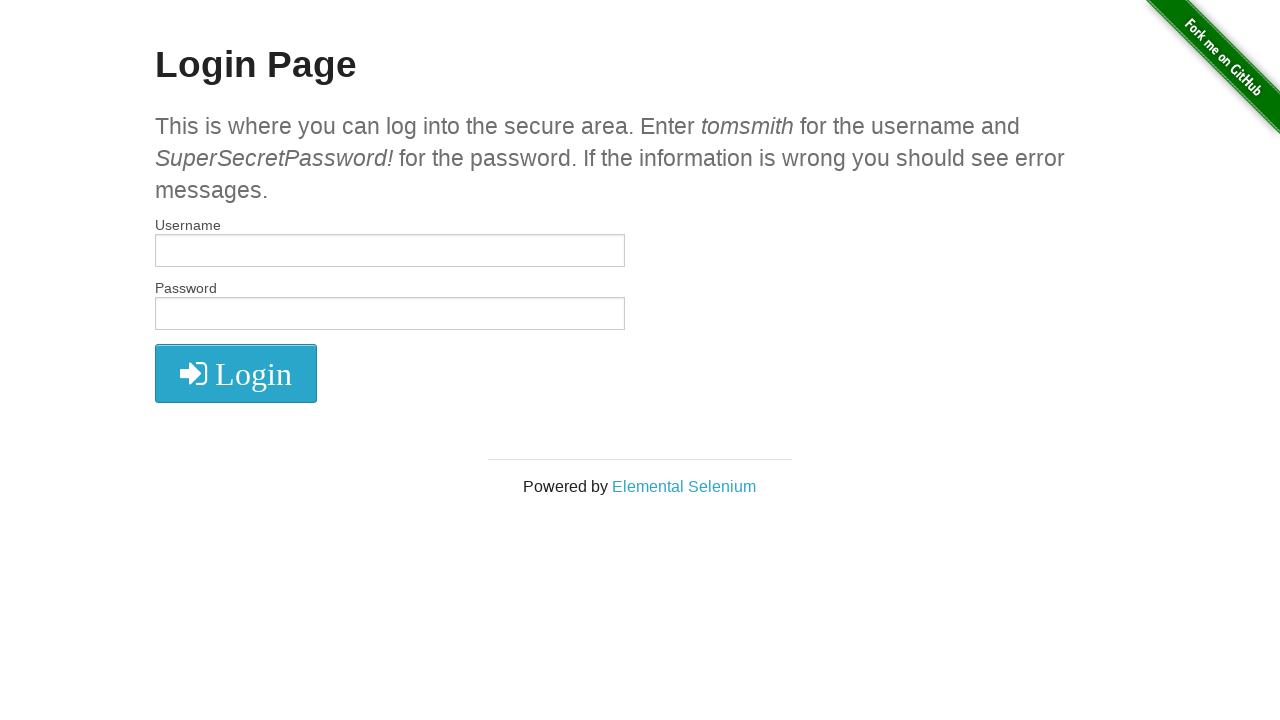